Performs drag and drop operation between draggable and droppable elements

Starting URL: https://demoqa.com/droppable

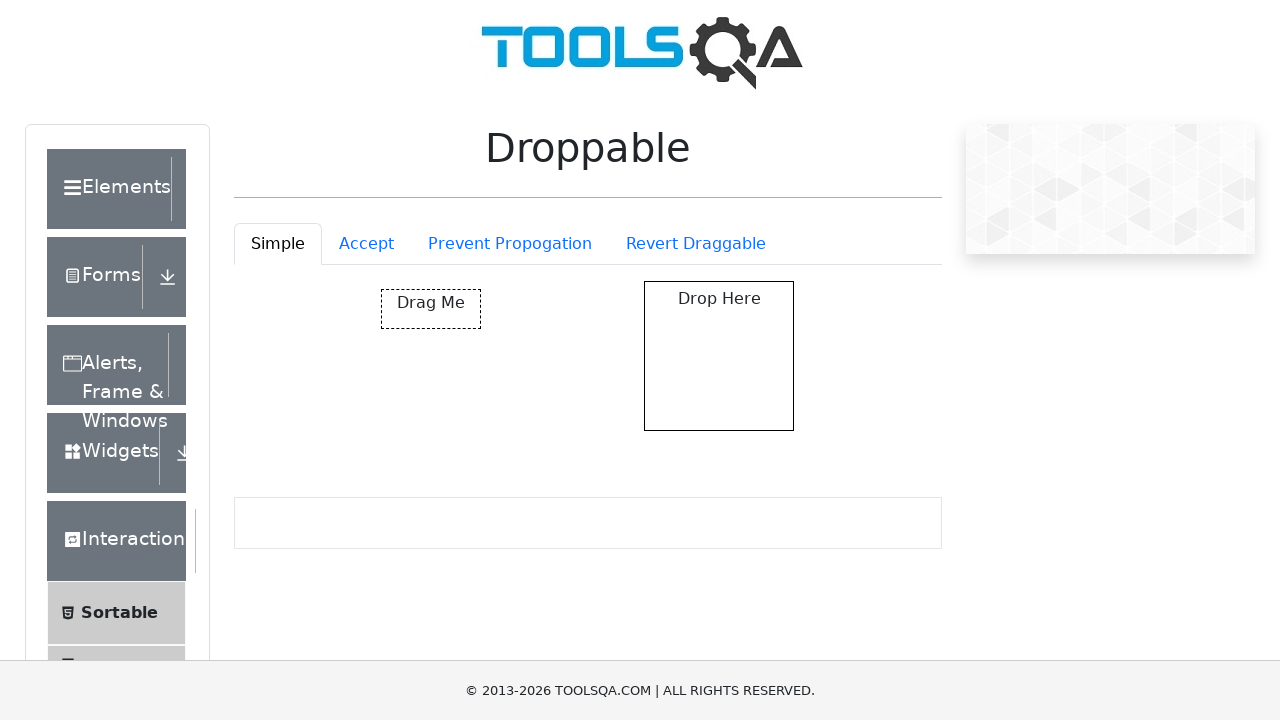

Navigated to droppable demo page
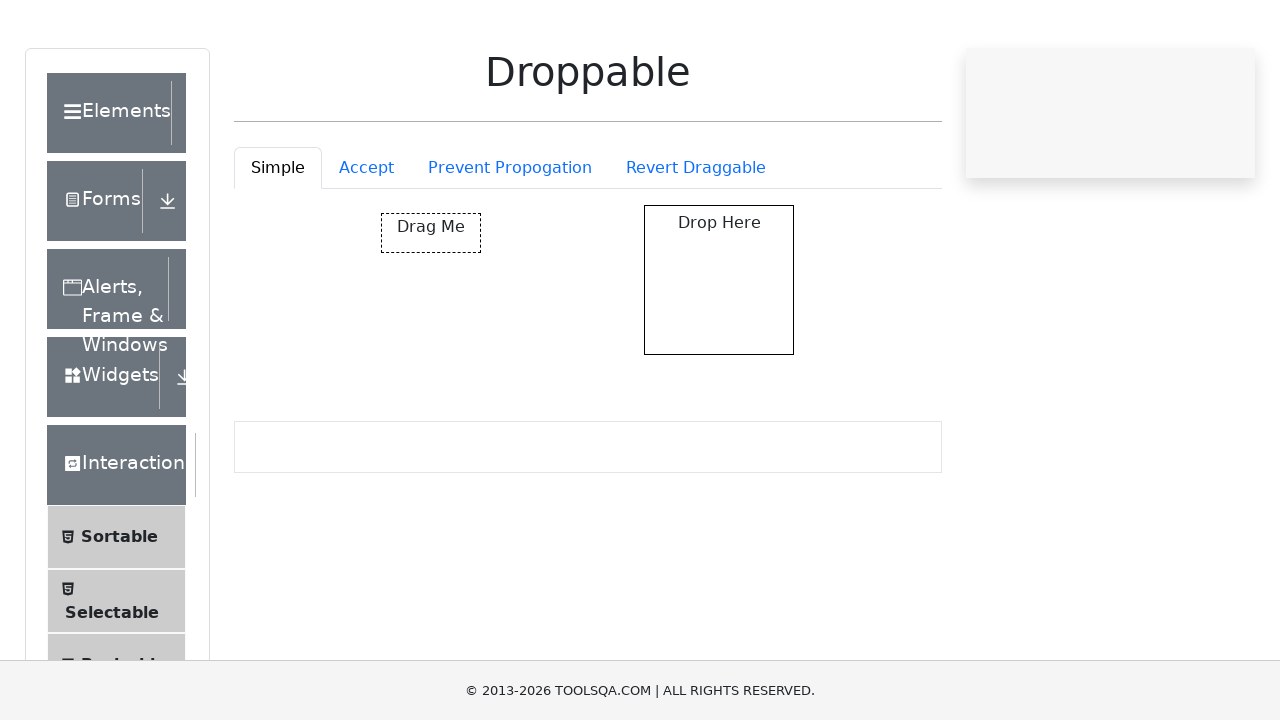

Performed drag and drop operation from draggable to droppable element at (719, 356)
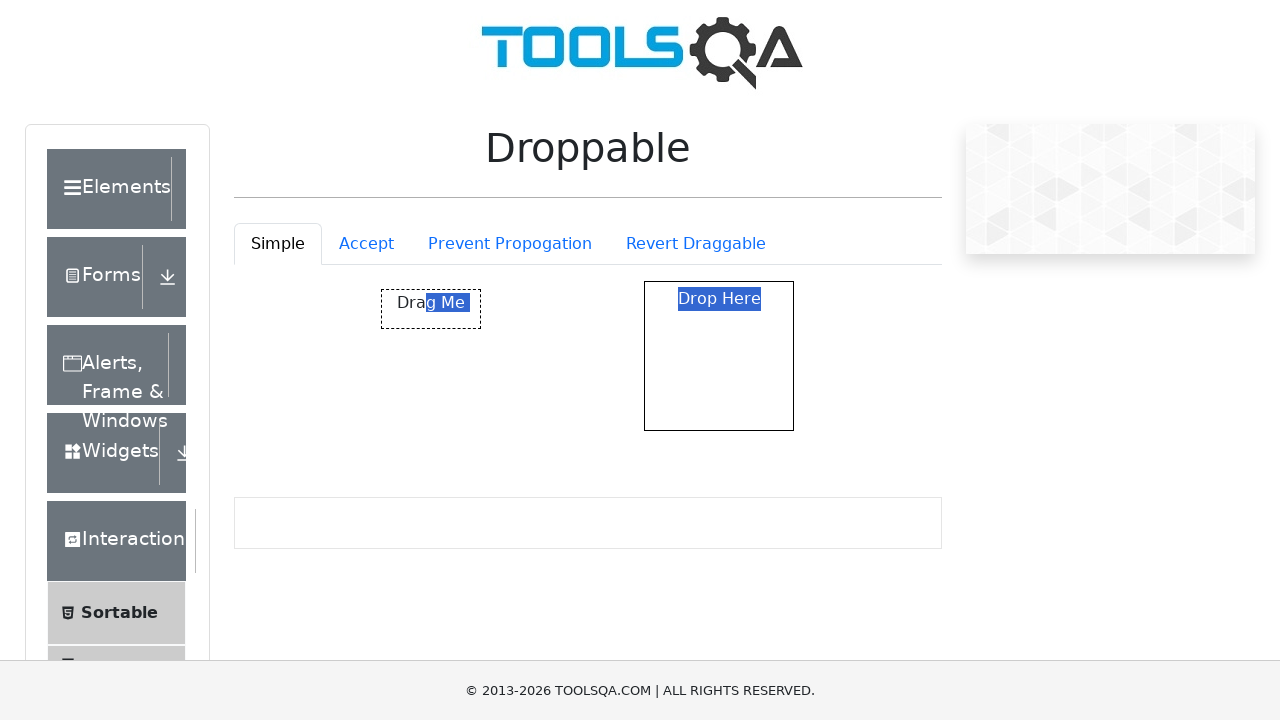

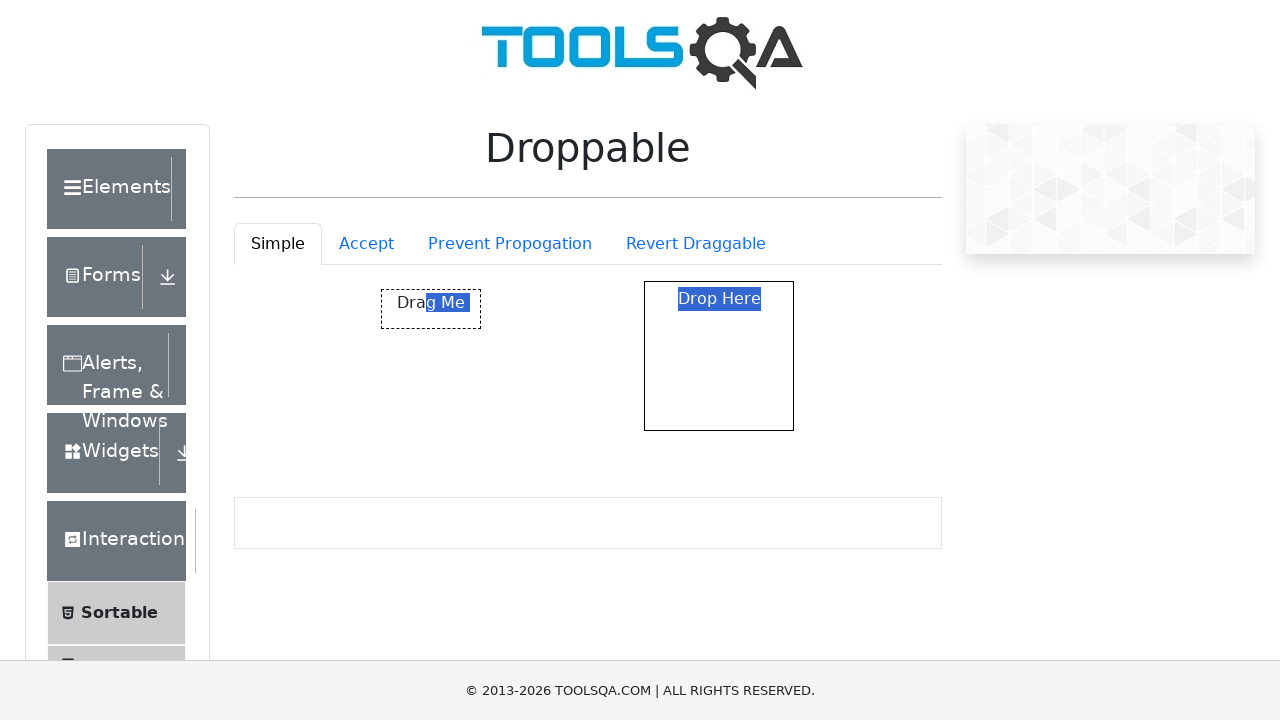